Tests horizontal slider movement using keyboard arrow keys by moving the slider to various positions (start, middle, end, and edge cases) and verifying the slider value updates correctly.

Starting URL: https://the-internet.herokuapp.com/horizontal_slider

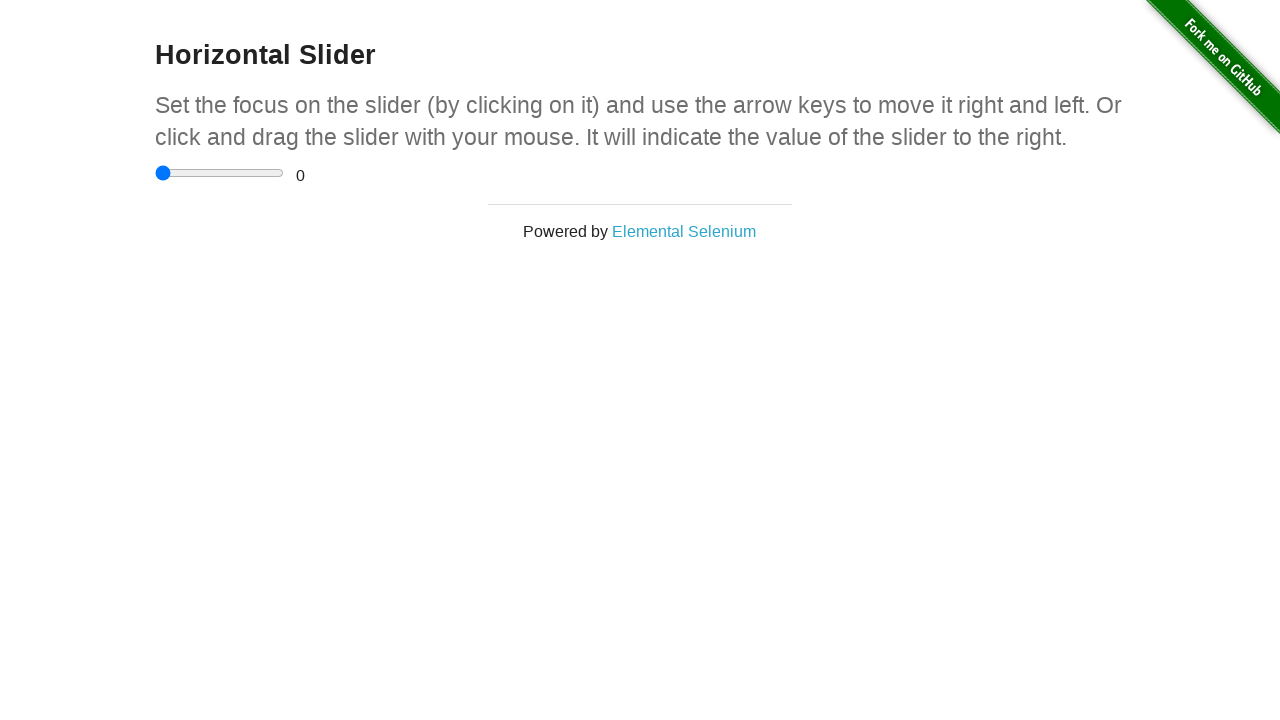

Waited for slider container to be visible
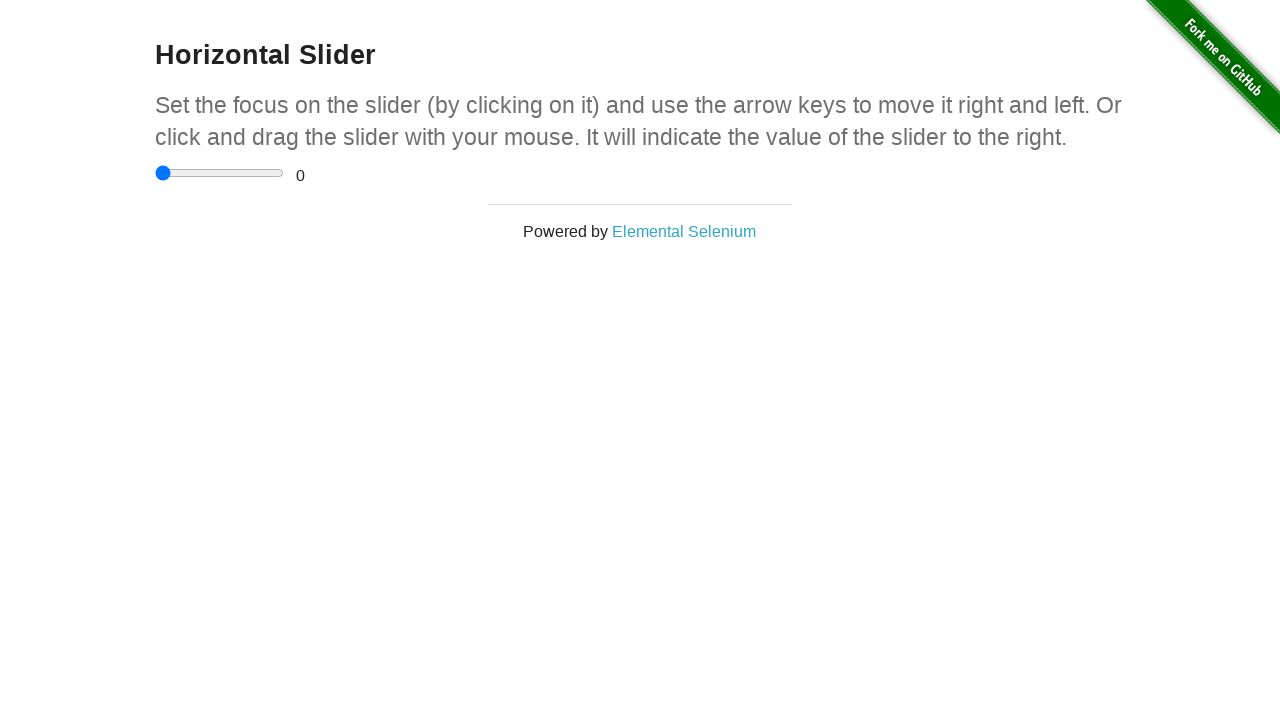

Located the horizontal slider input element
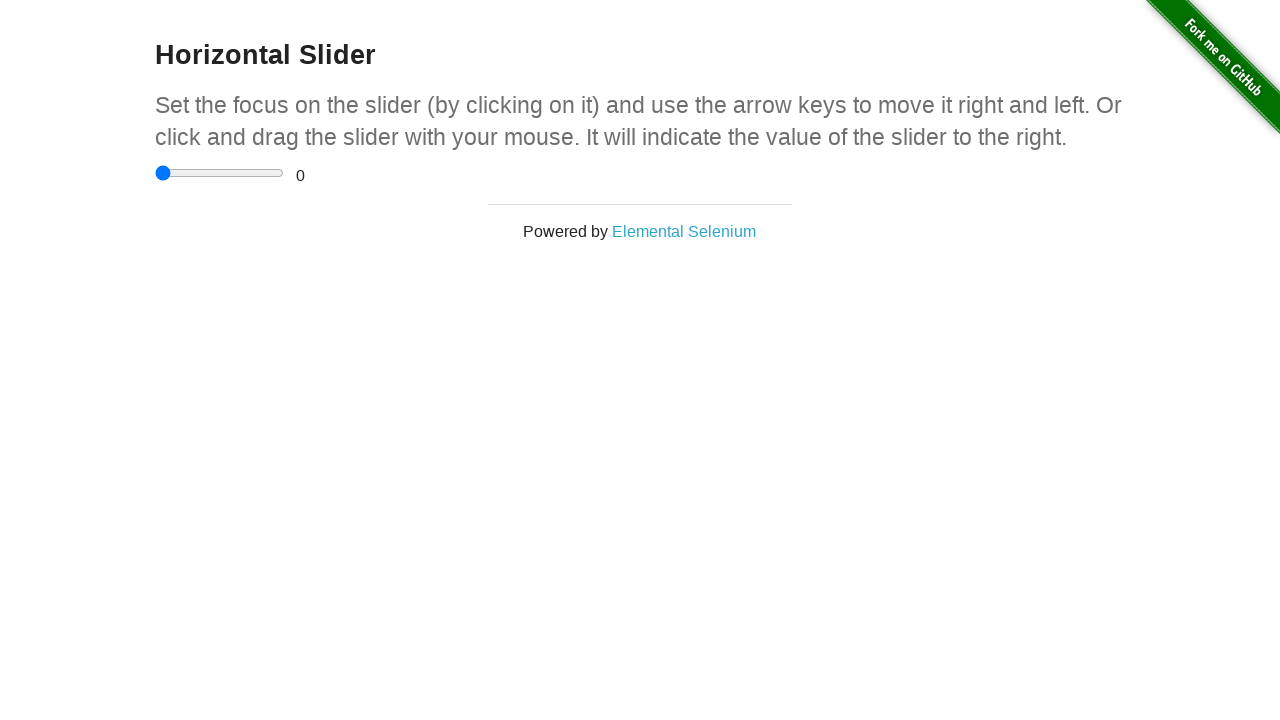

Focused on the slider element on div.sliderContainer input
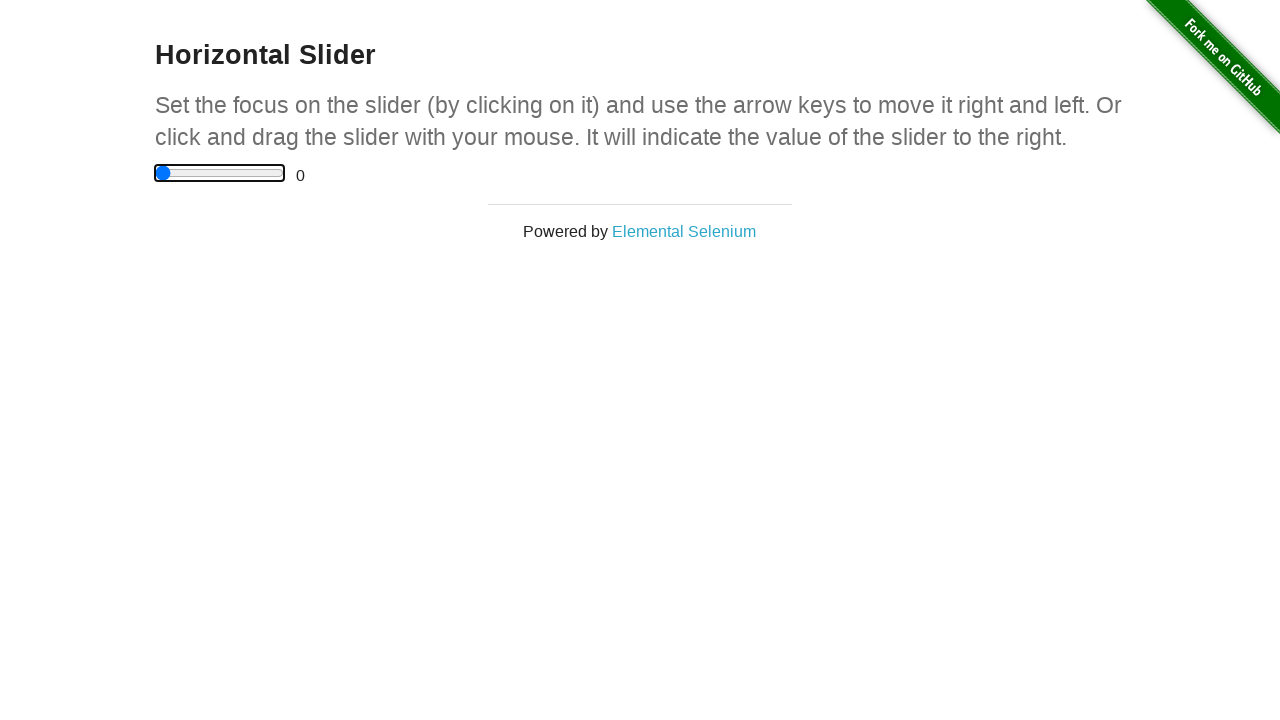

Pressed ArrowLeft 10 times to move slider to start position (0) on div.sliderContainer input
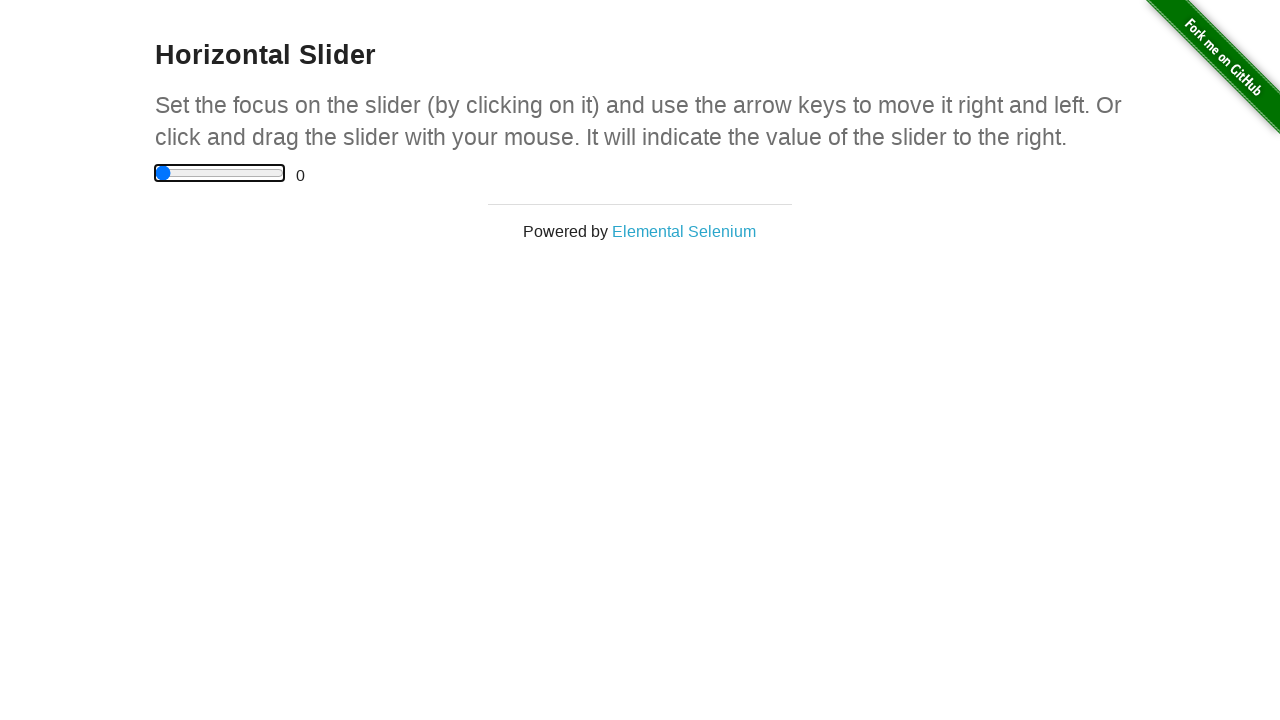

Waited for range value display element to be visible
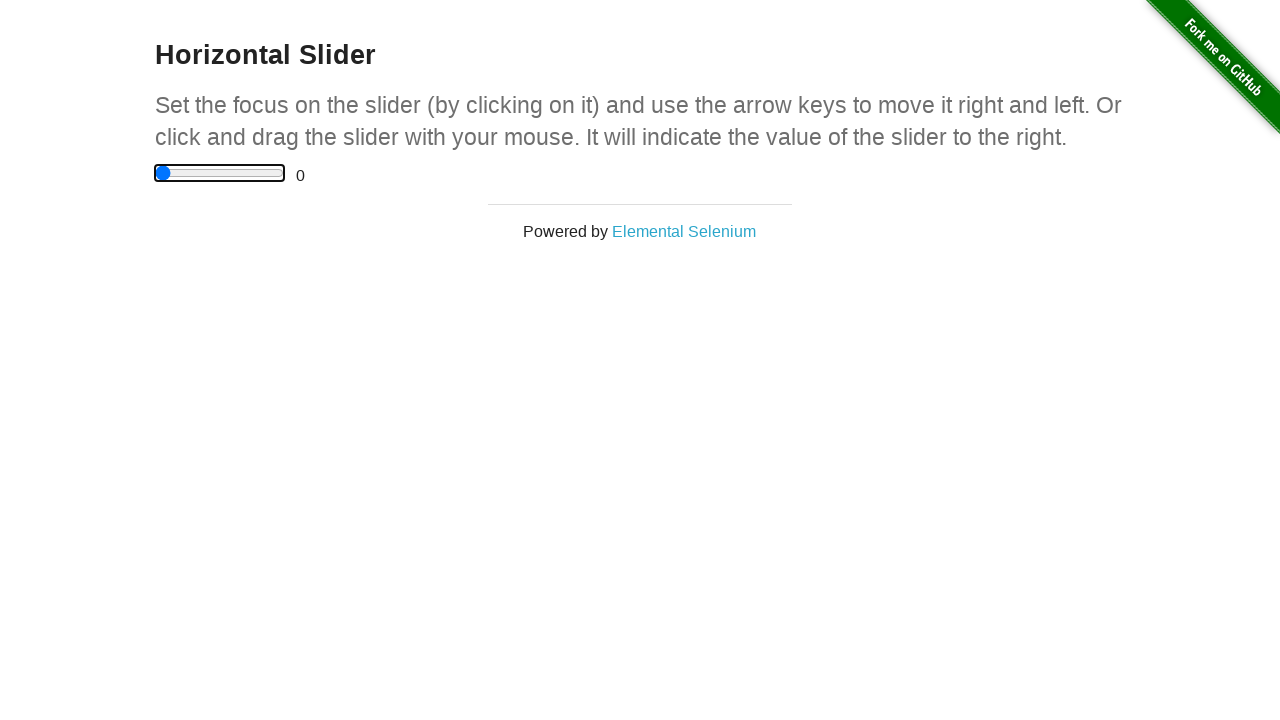

Pressed ArrowRight 5 times to move slider to middle position (2.5) on div.sliderContainer input
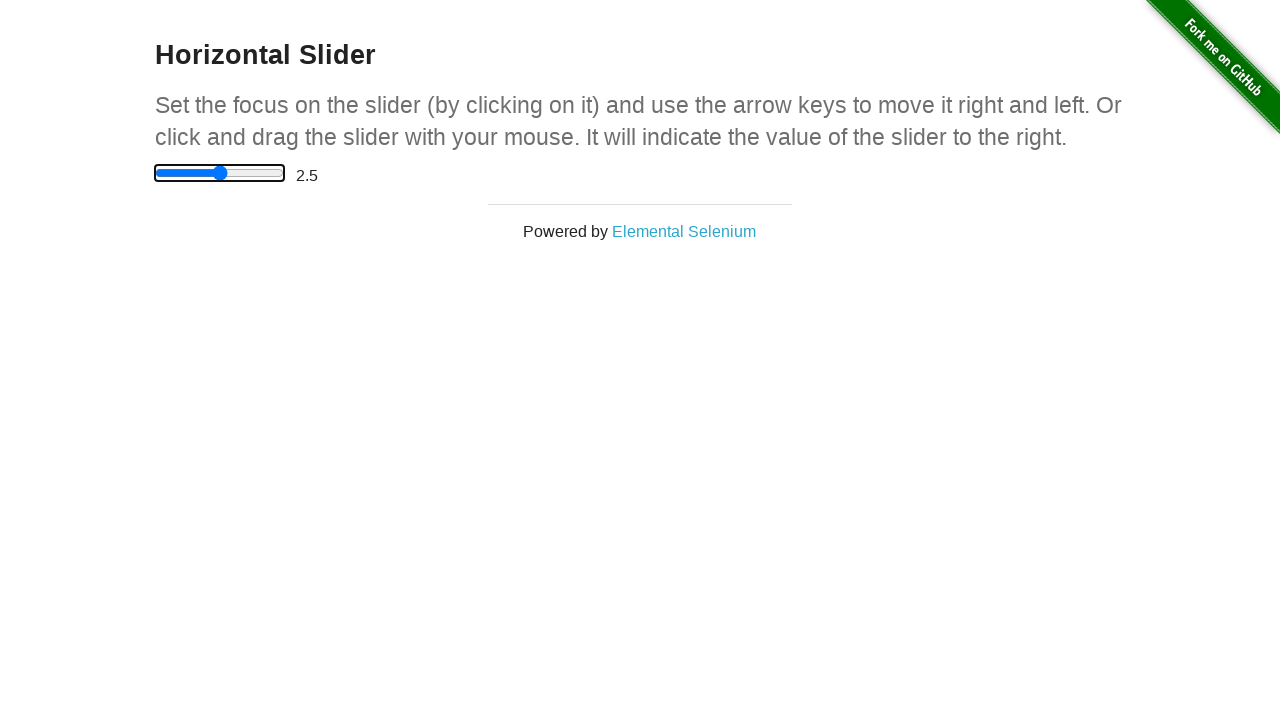

Pressed ArrowRight 5 more times to move slider to end position (5) on div.sliderContainer input
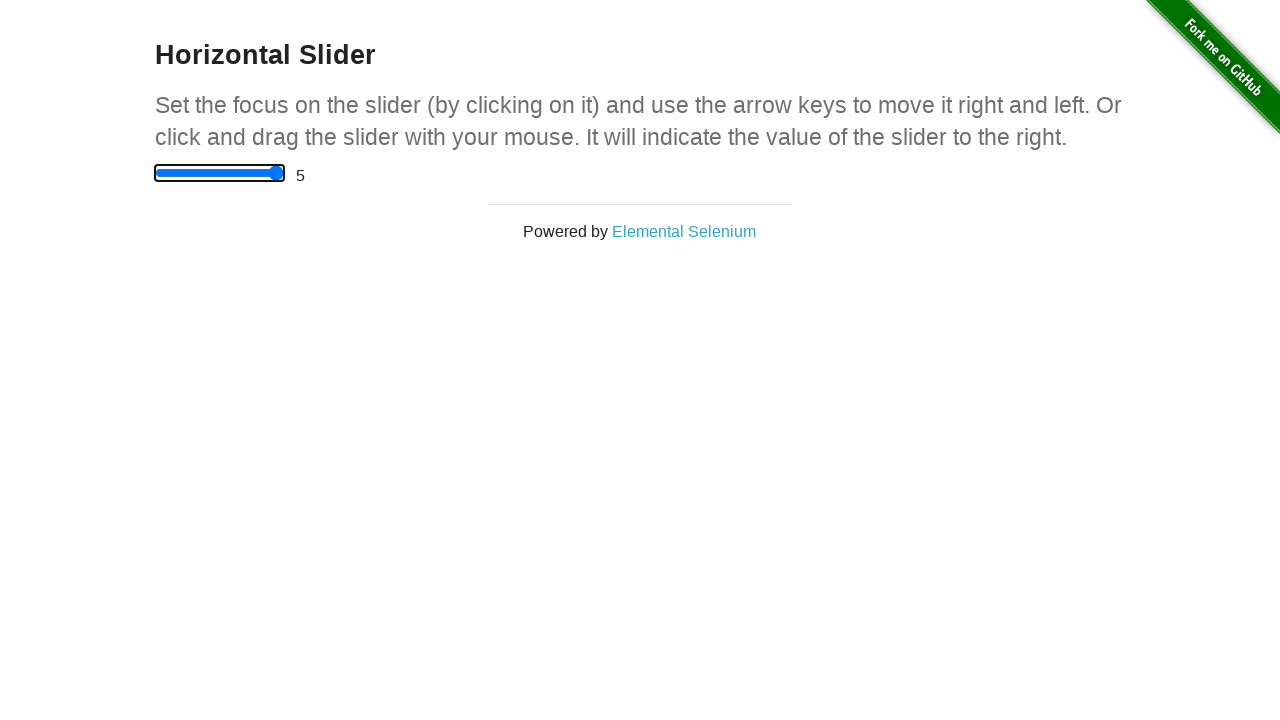

Attempted to move slider beyond end position - slider remained at end on div.sliderContainer input
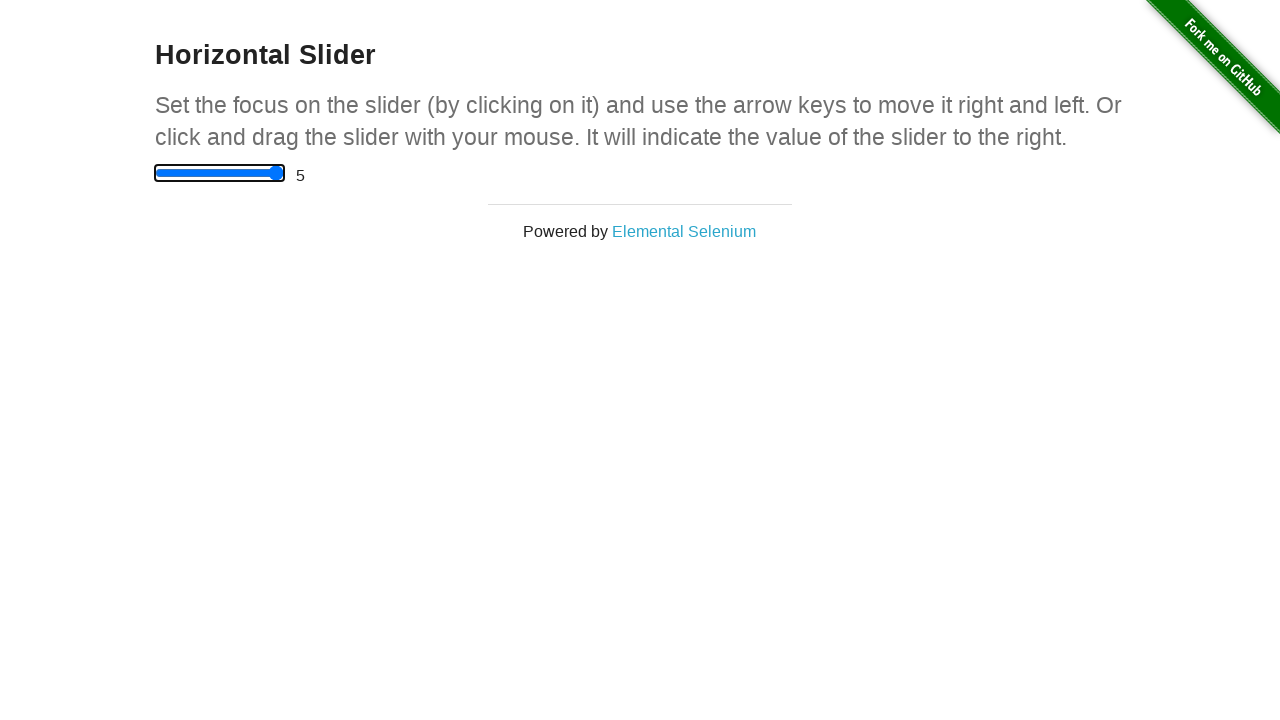

Pressed ArrowLeft 10 times to move slider back to start position (0) on div.sliderContainer input
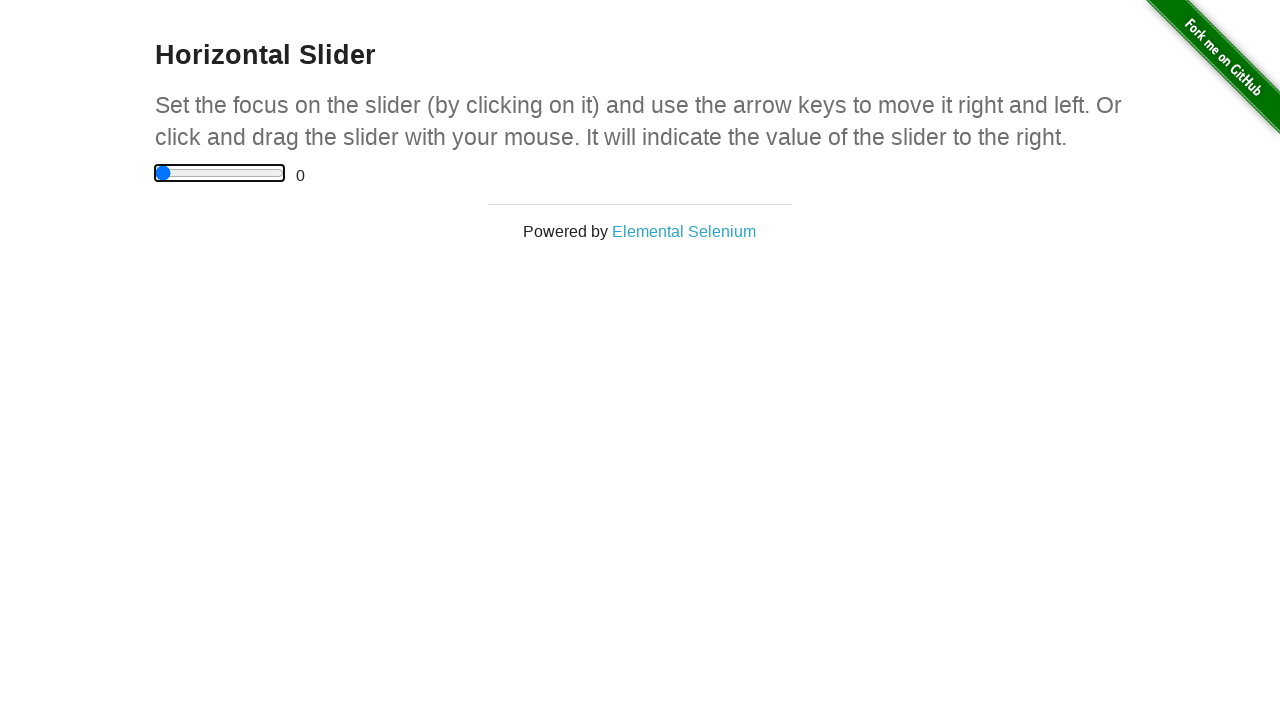

Attempted to move slider before start position - slider remained at start on div.sliderContainer input
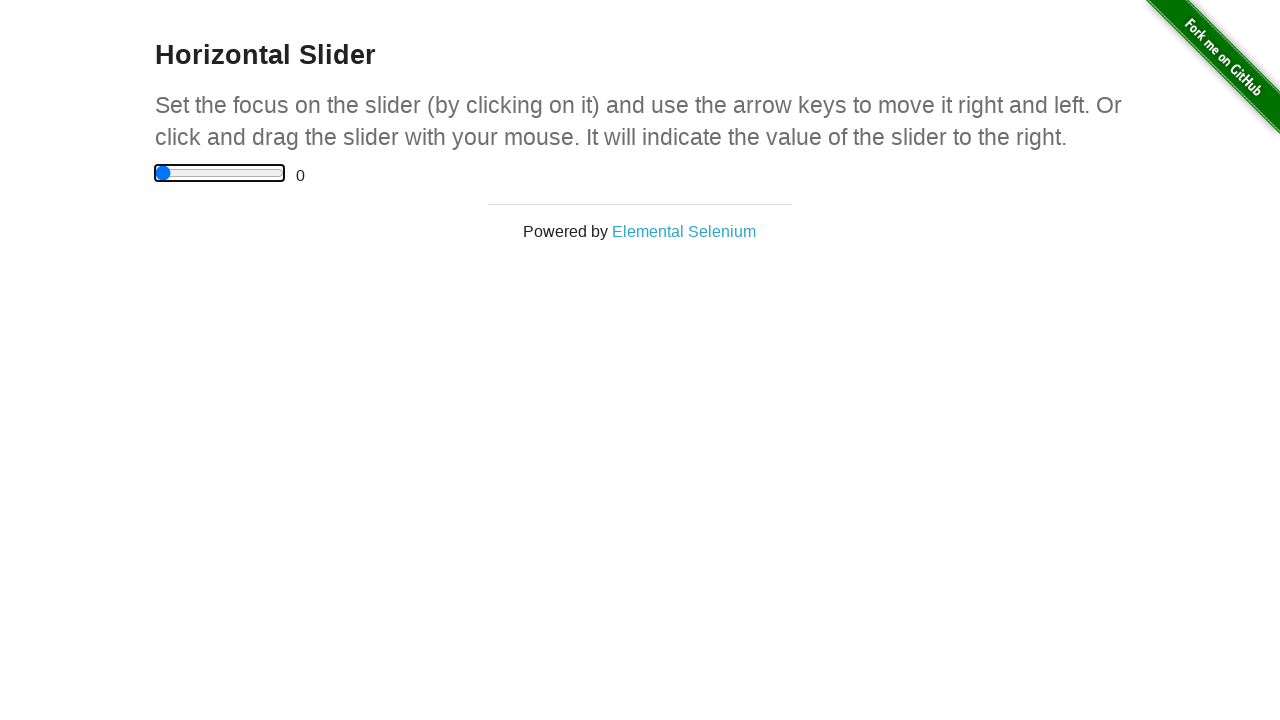

Pressed ArrowRight 3 times to move slider to intermediate position (1.5) on div.sliderContainer input
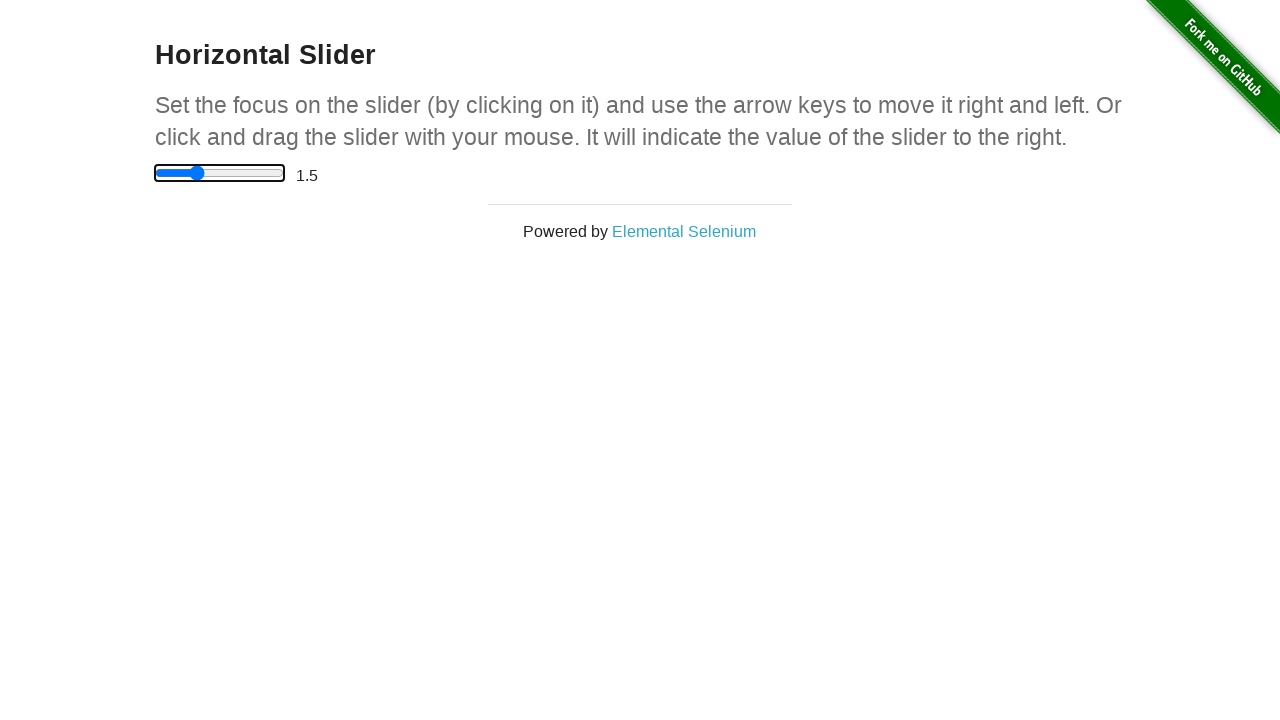

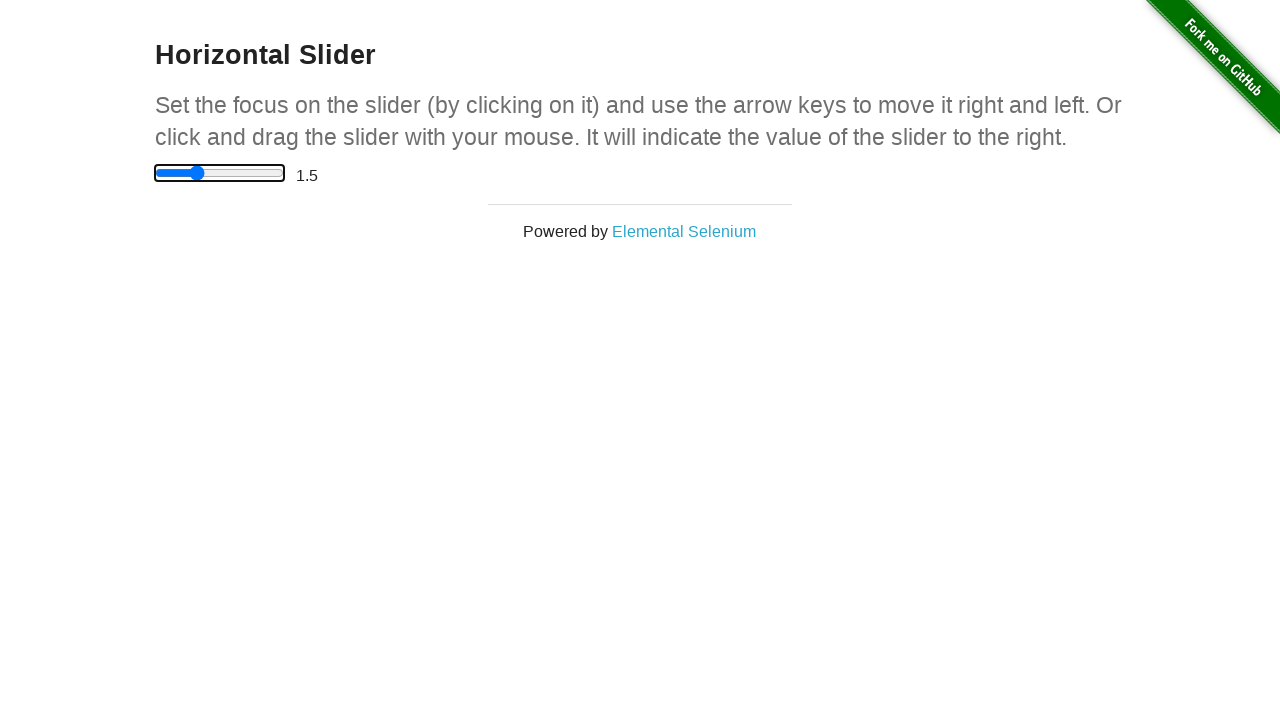